Tests locating an element by link text and clicking the A/B Testing link on the main page

Starting URL: https://the-internet.herokuapp.com

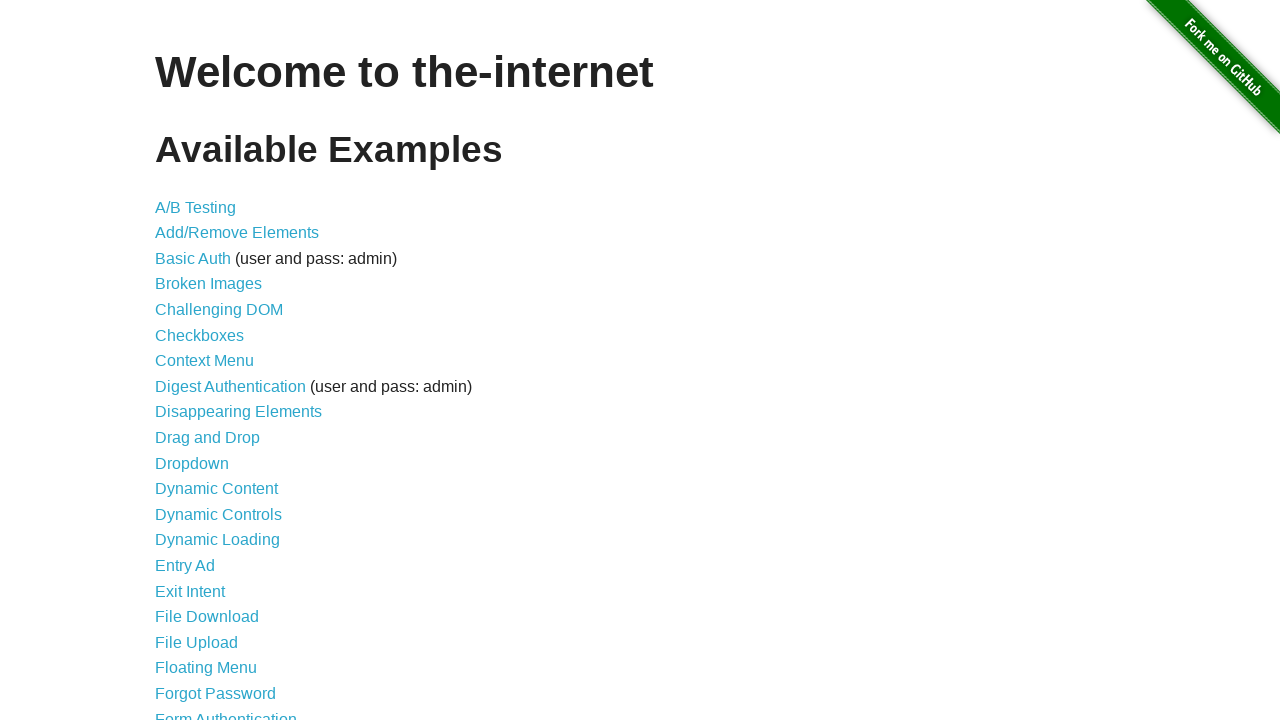

Clicked the A/B Testing link by link text at (196, 207) on text=A/B Testing
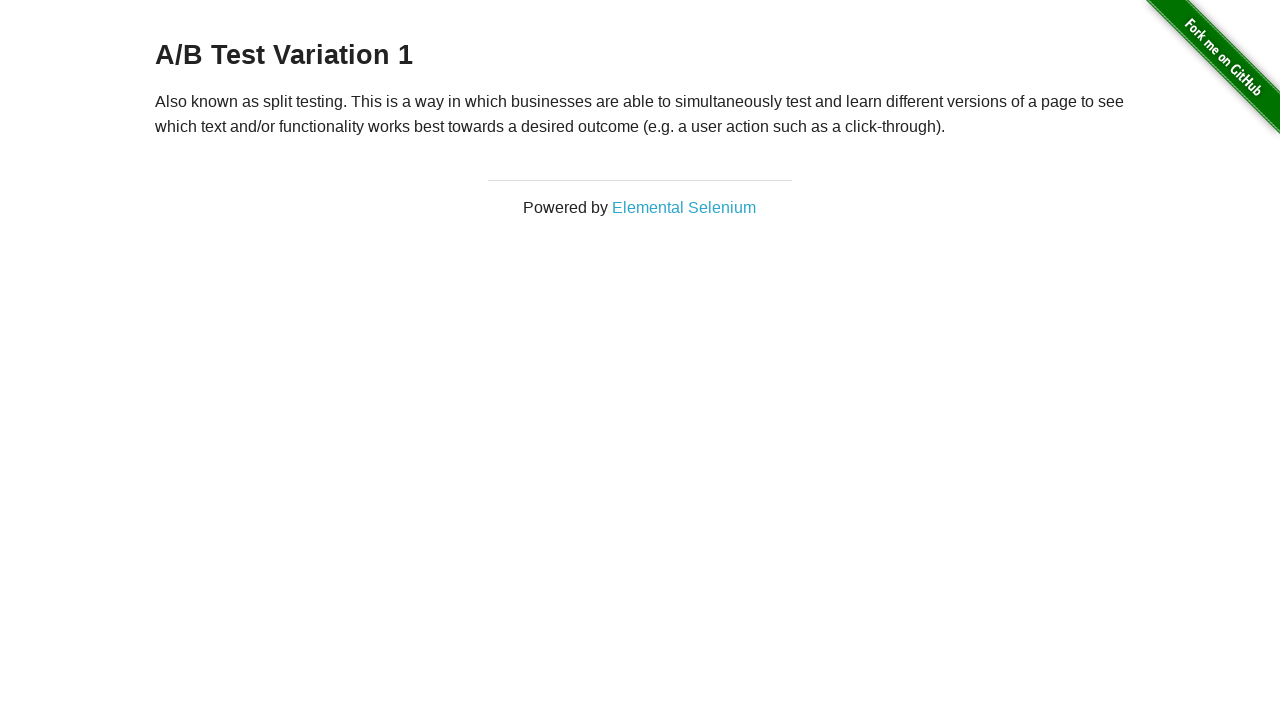

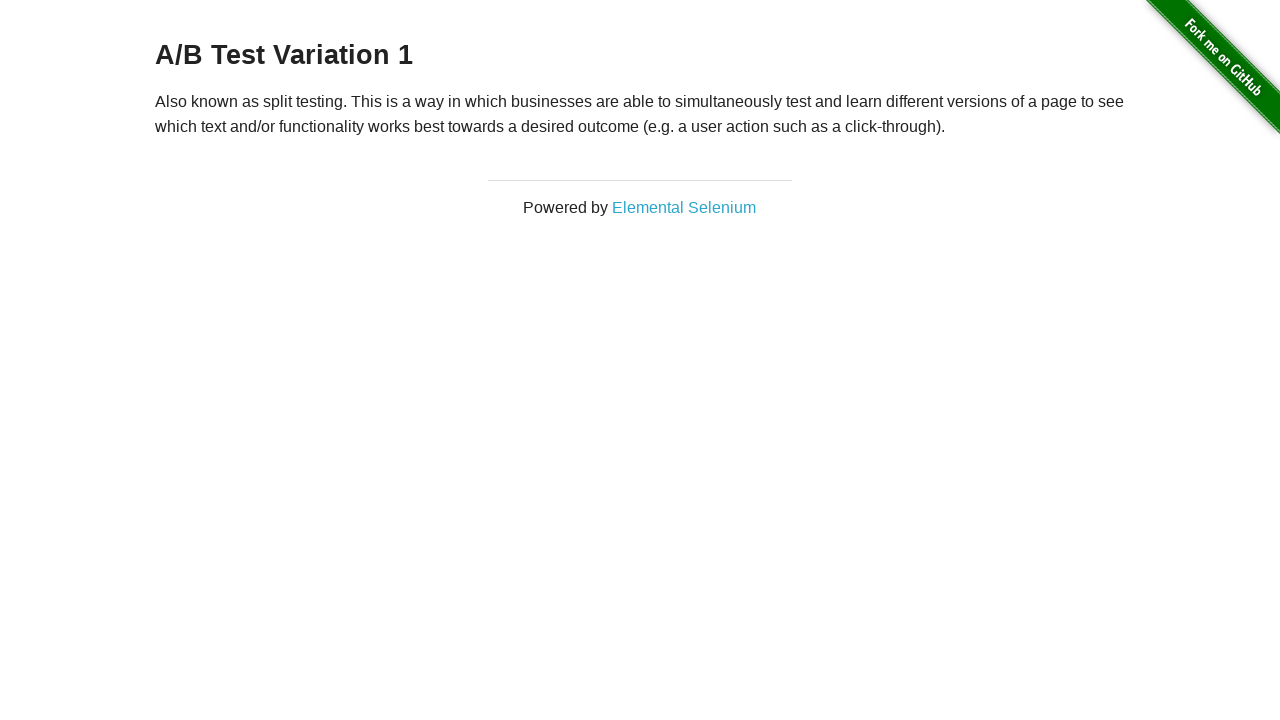